Tests browser window manipulation by maximizing, minimizing the window, and adjusting page zoom levels using JavaScript execution

Starting URL: https://testautomationpractice.blogspot.com/

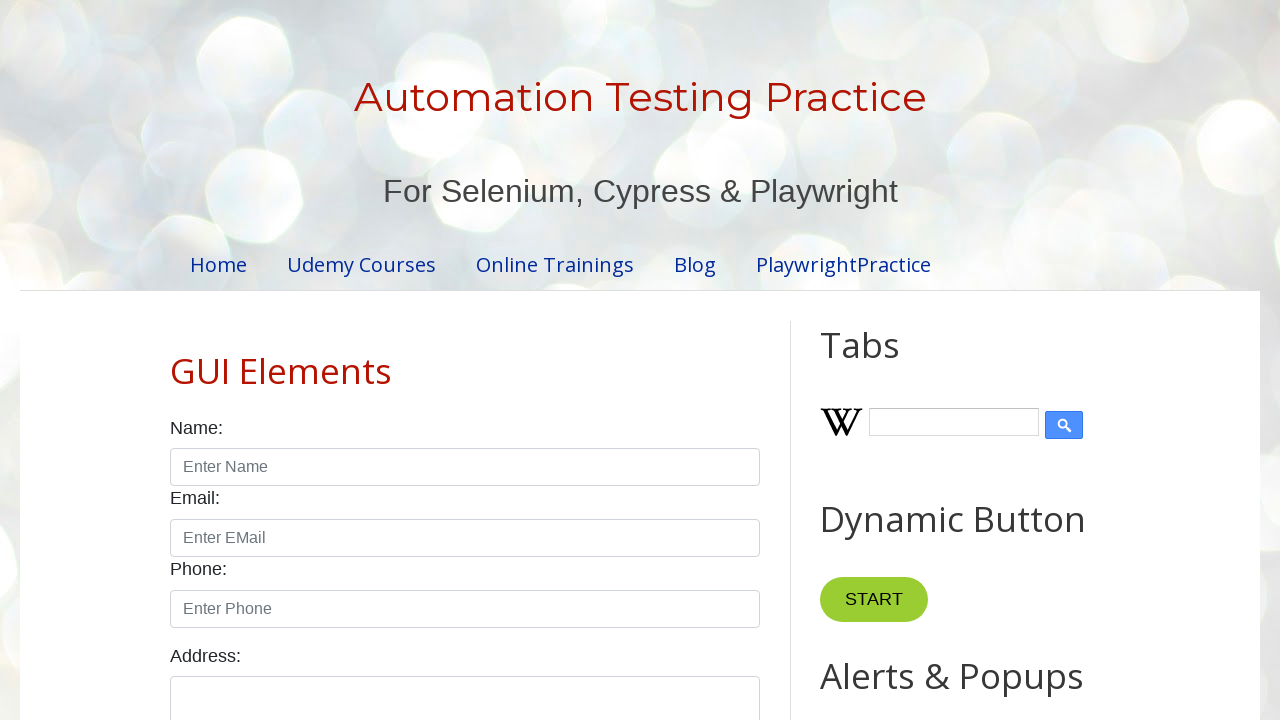

Page loaded - DOM content ready
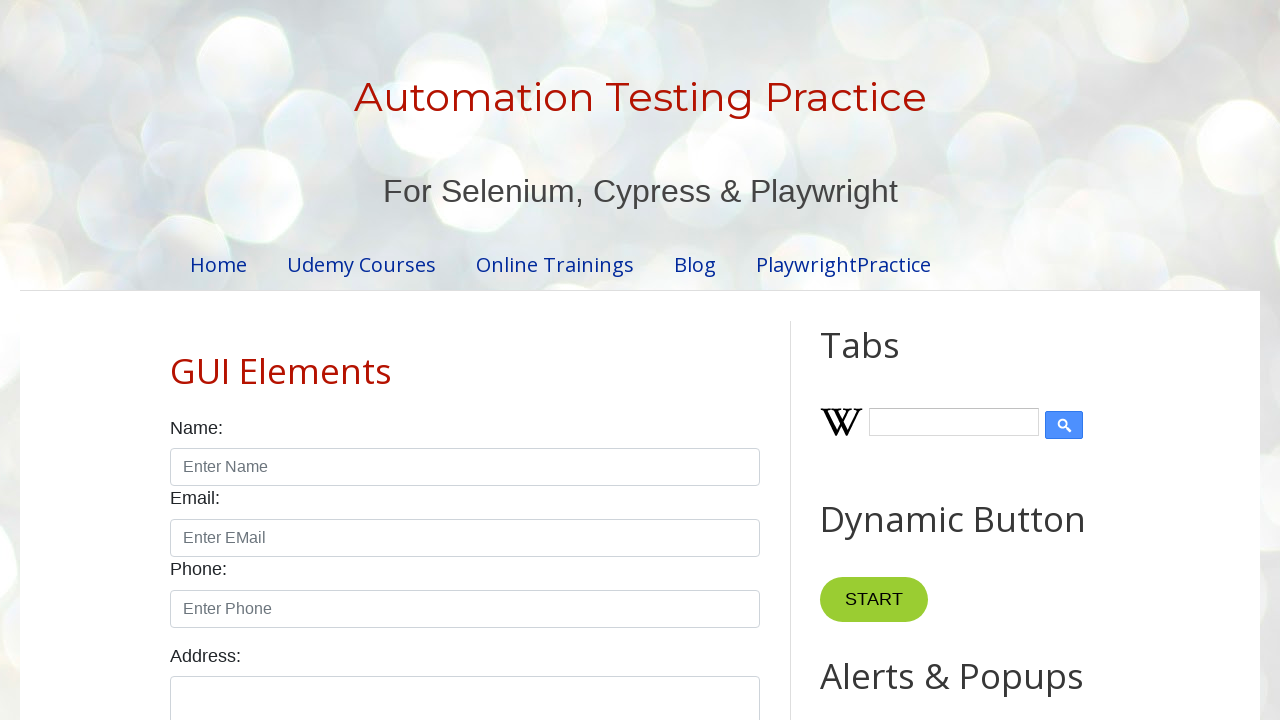

Browser window maximized to 1920x1080
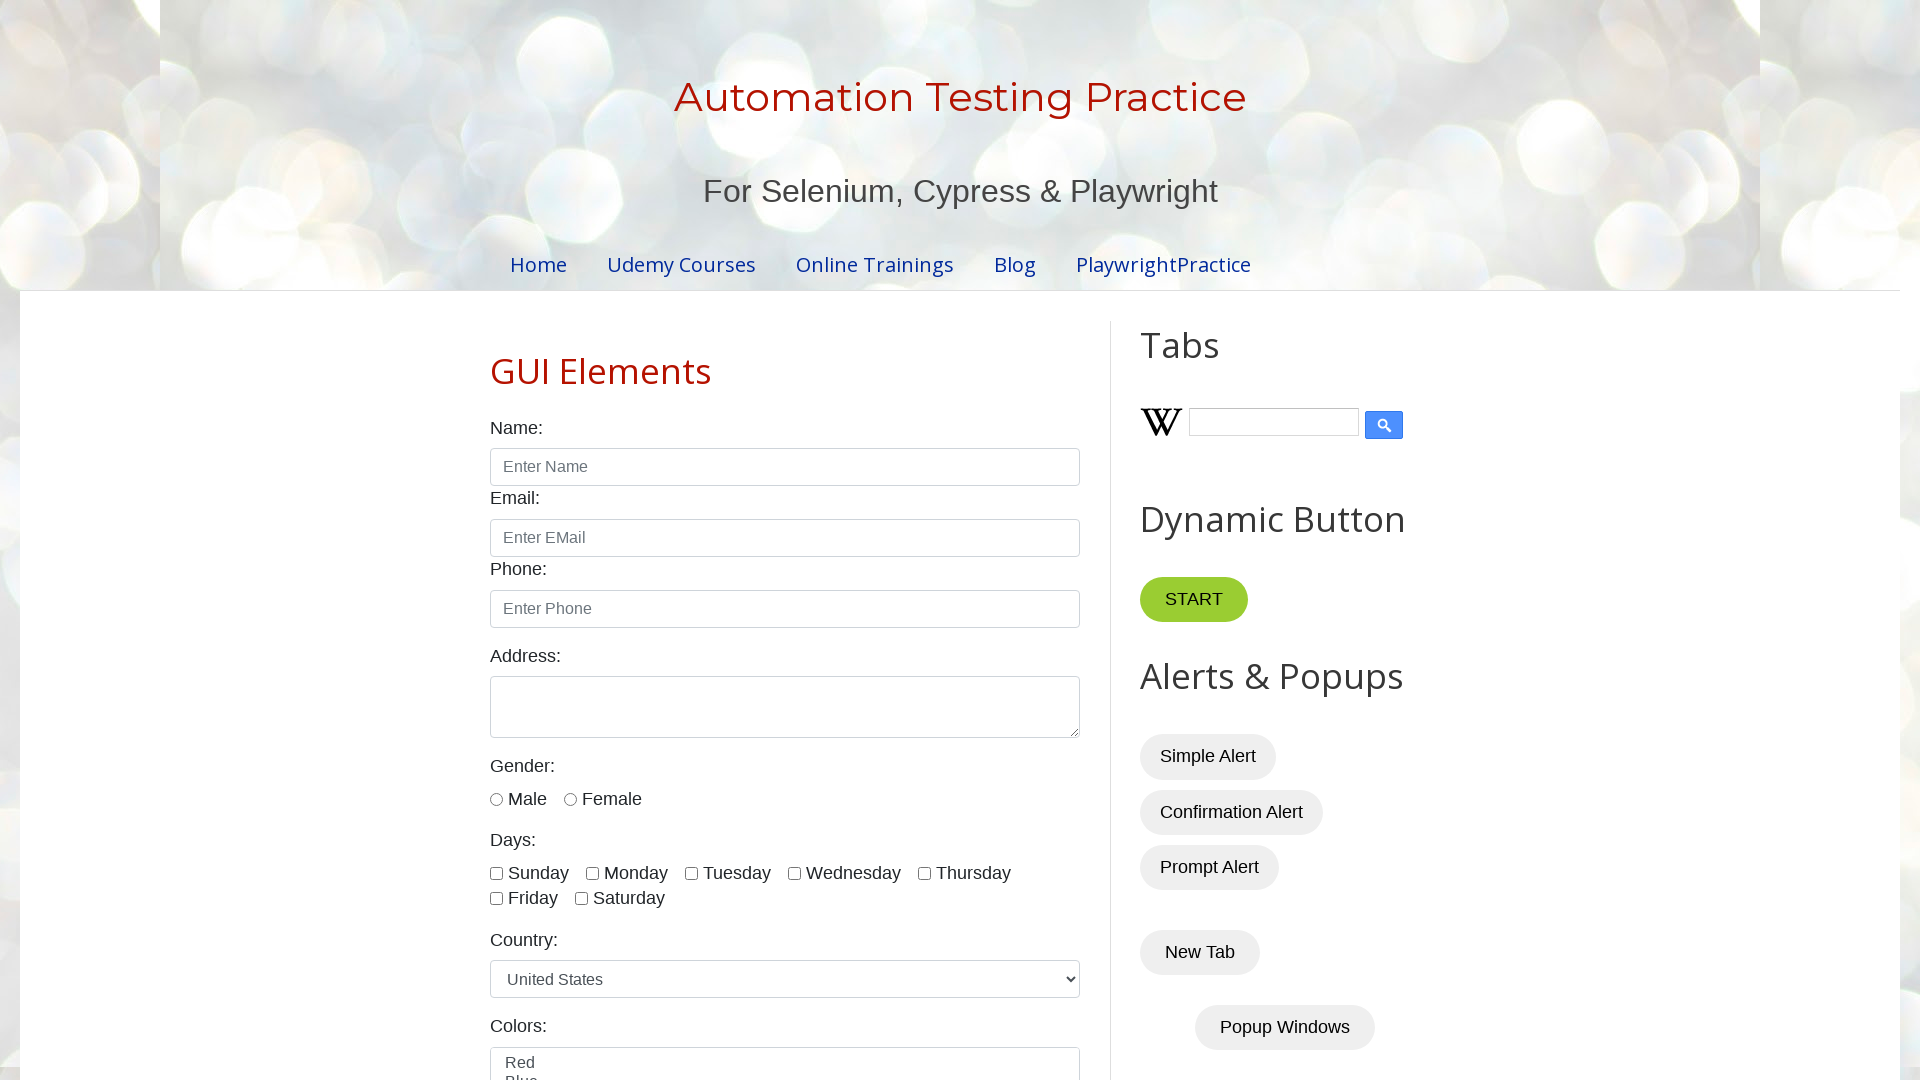

Waited 2 seconds to observe maximized window
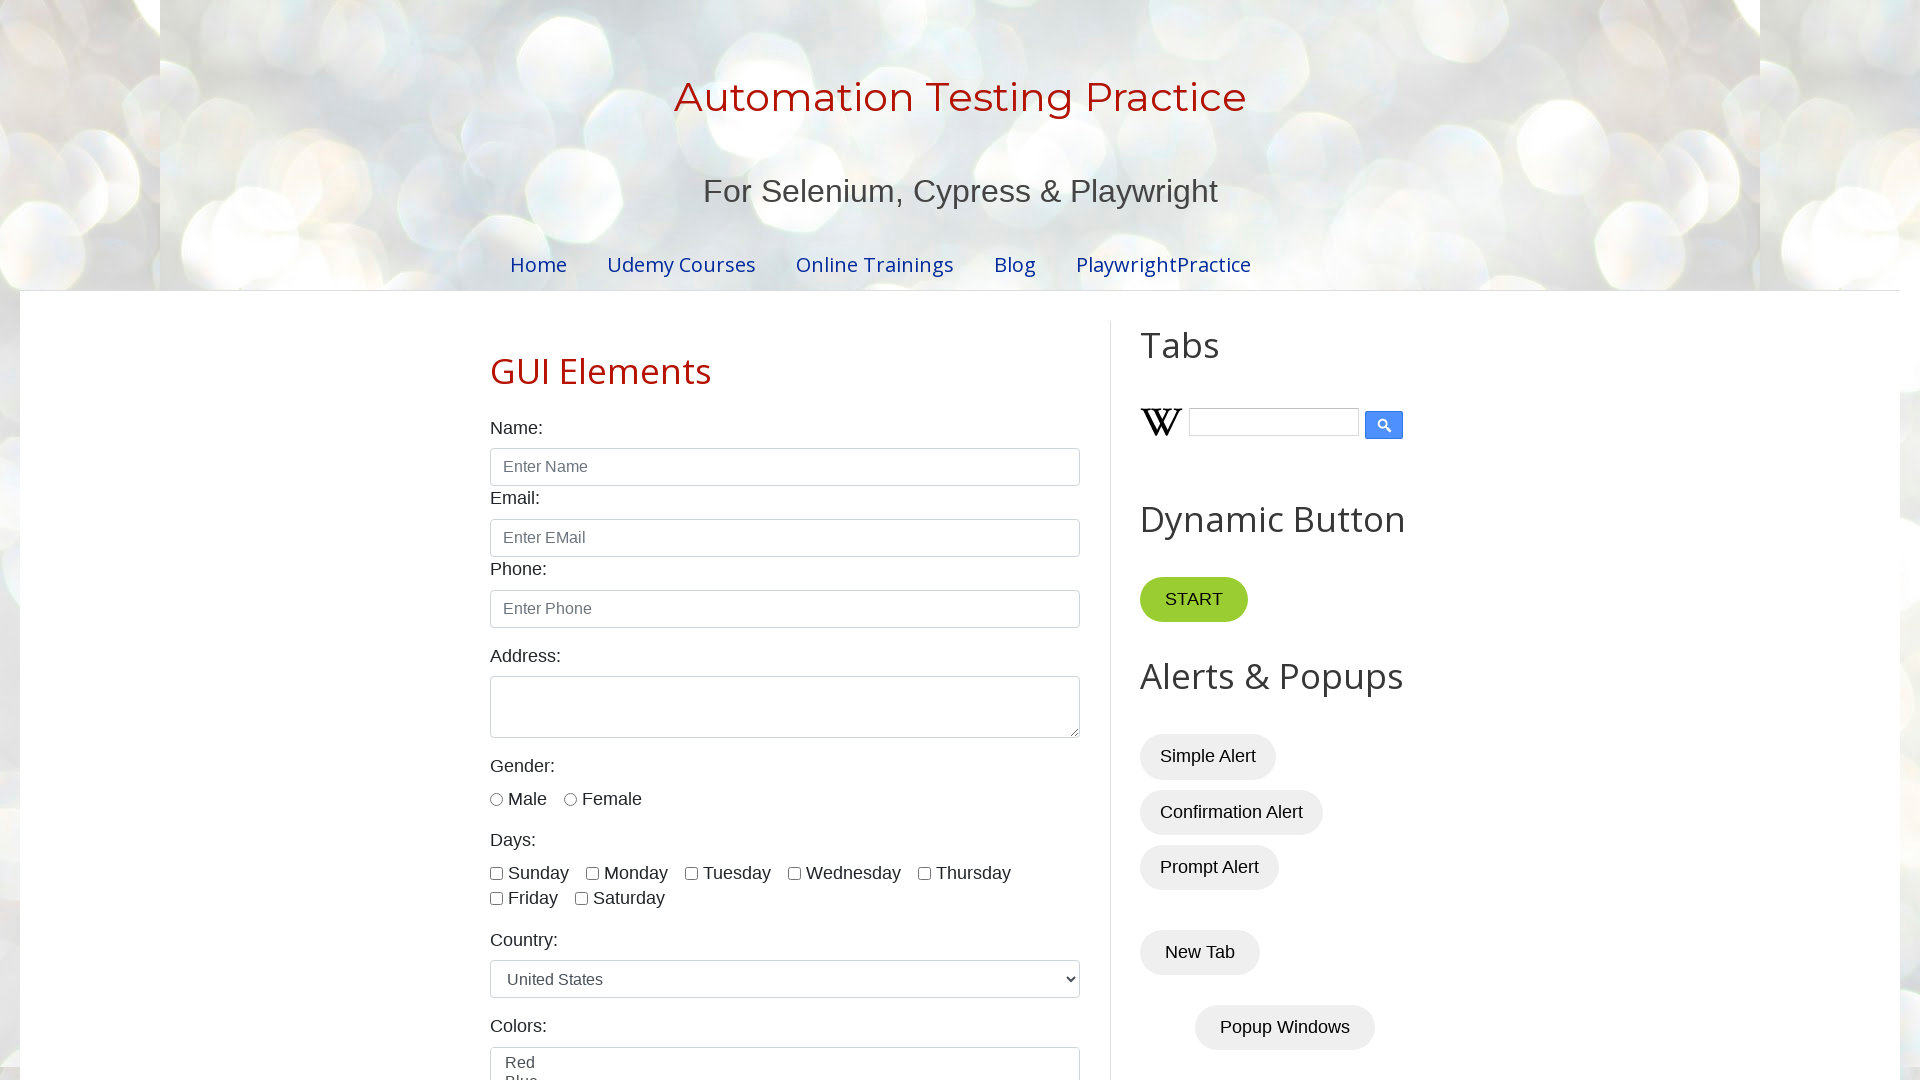

Browser window resized to 800x600 (simulating minimize)
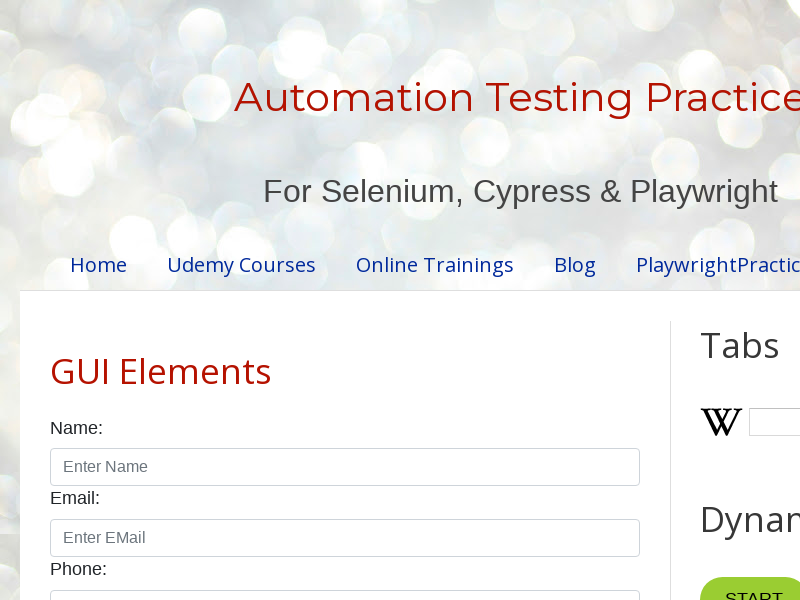

Waited 2 seconds to observe resized window
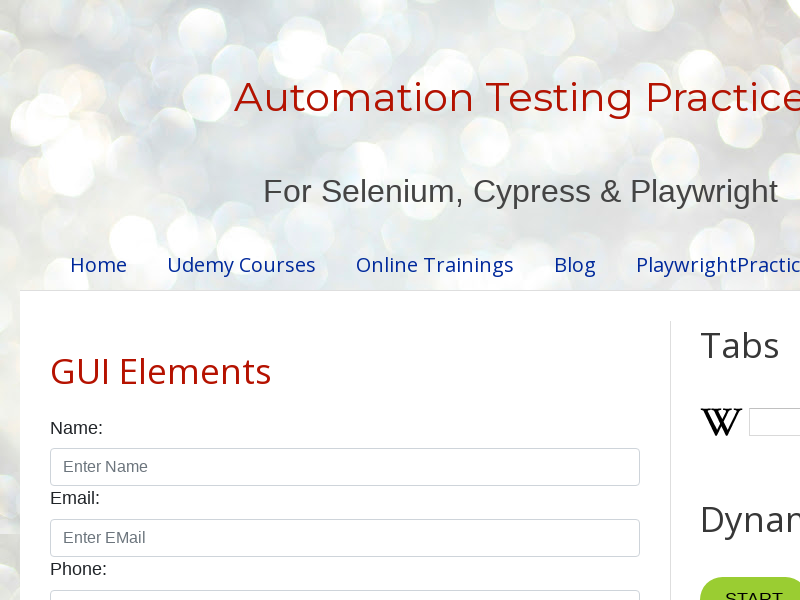

Page zoomed out to 50% using JavaScript
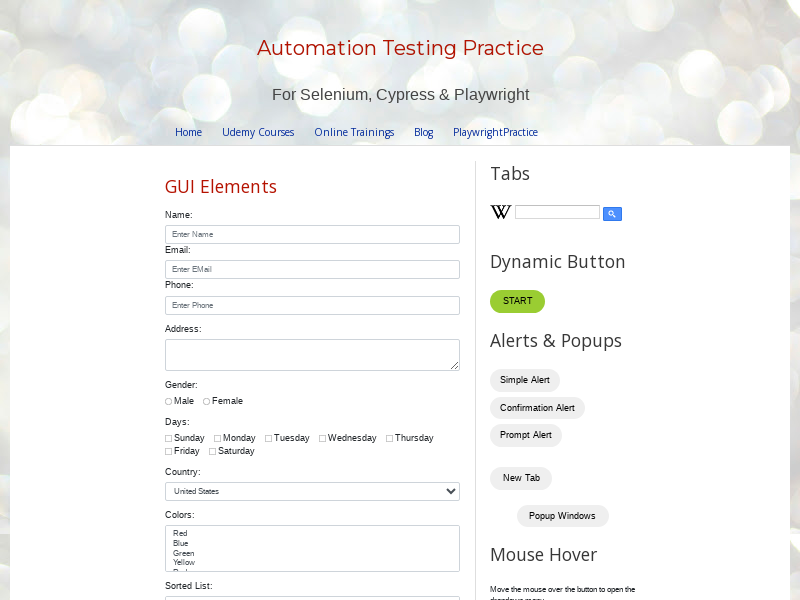

Waited 2 seconds to observe zoom out effect
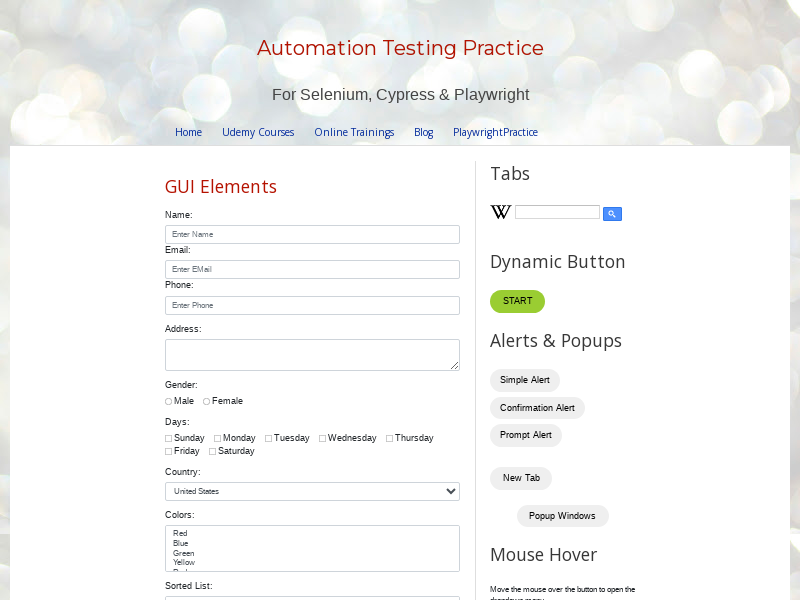

Page zoomed back to 100%
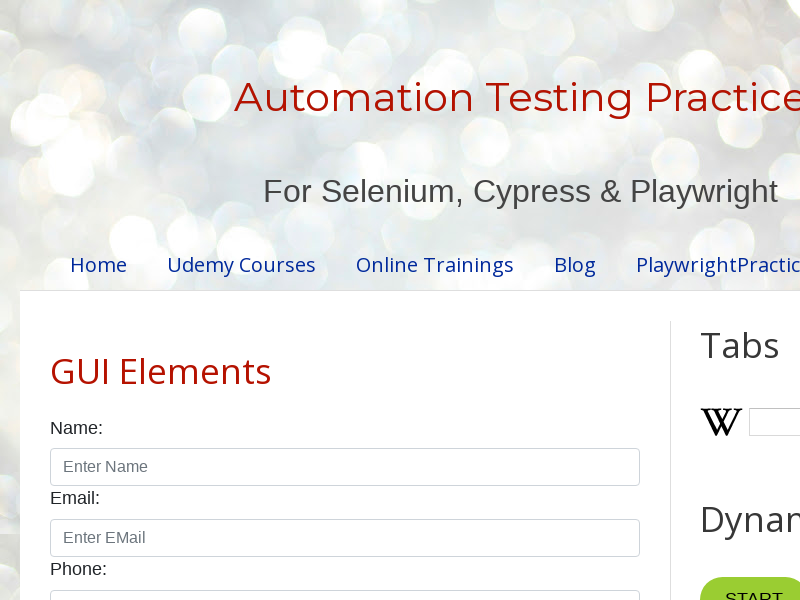

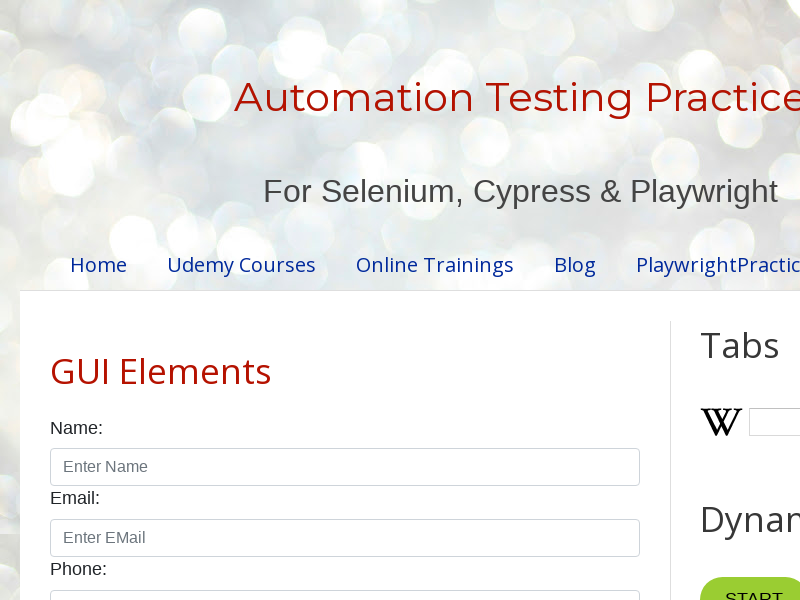